Tests autocomplete functionality by typing partial text and selecting an option using keyboard navigation

Starting URL: https://demoqa.com/auto-complete

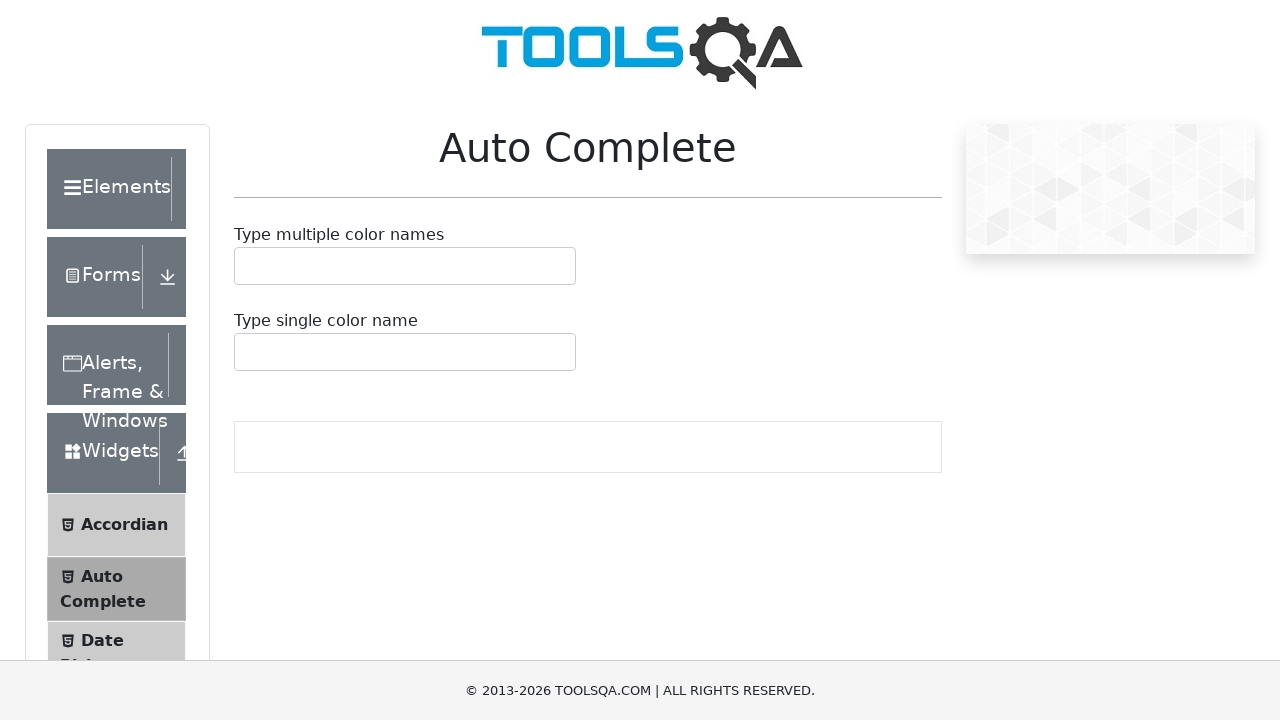

Typed 'bl' in autocomplete input field on #autoCompleteMultipleInput
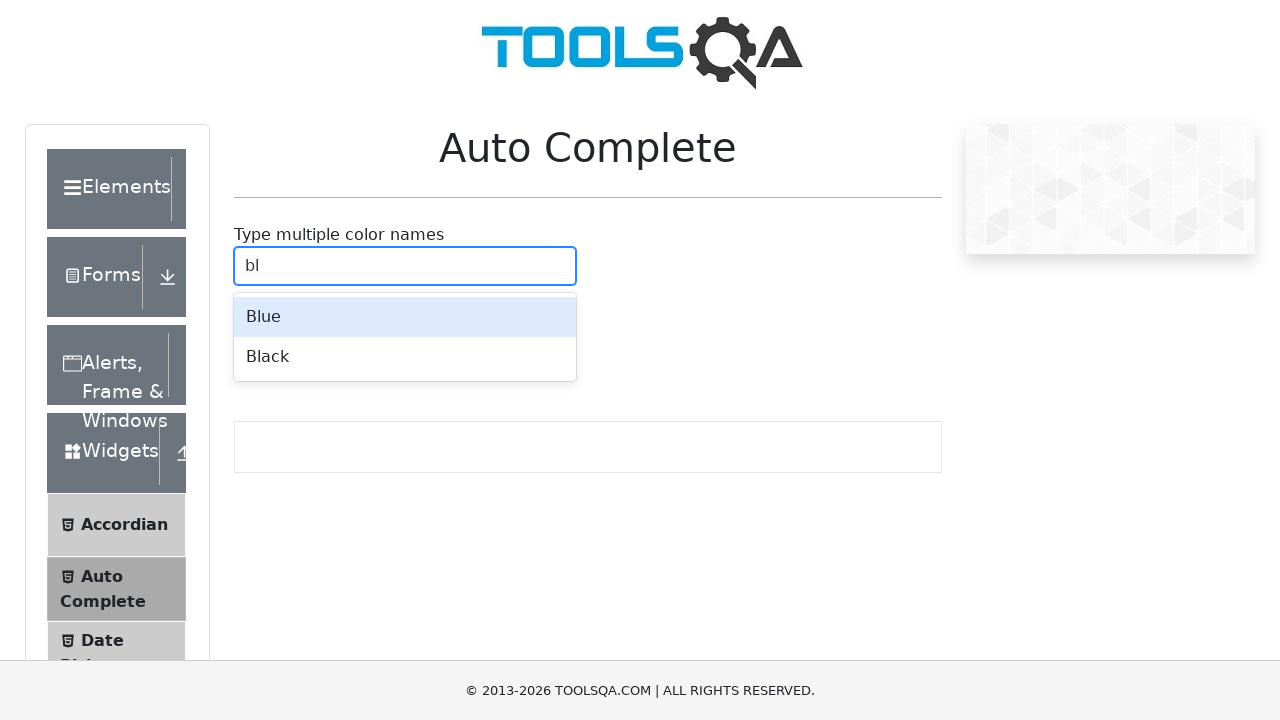

Pressed ArrowDown to navigate to first autocomplete option on #autoCompleteMultipleInput
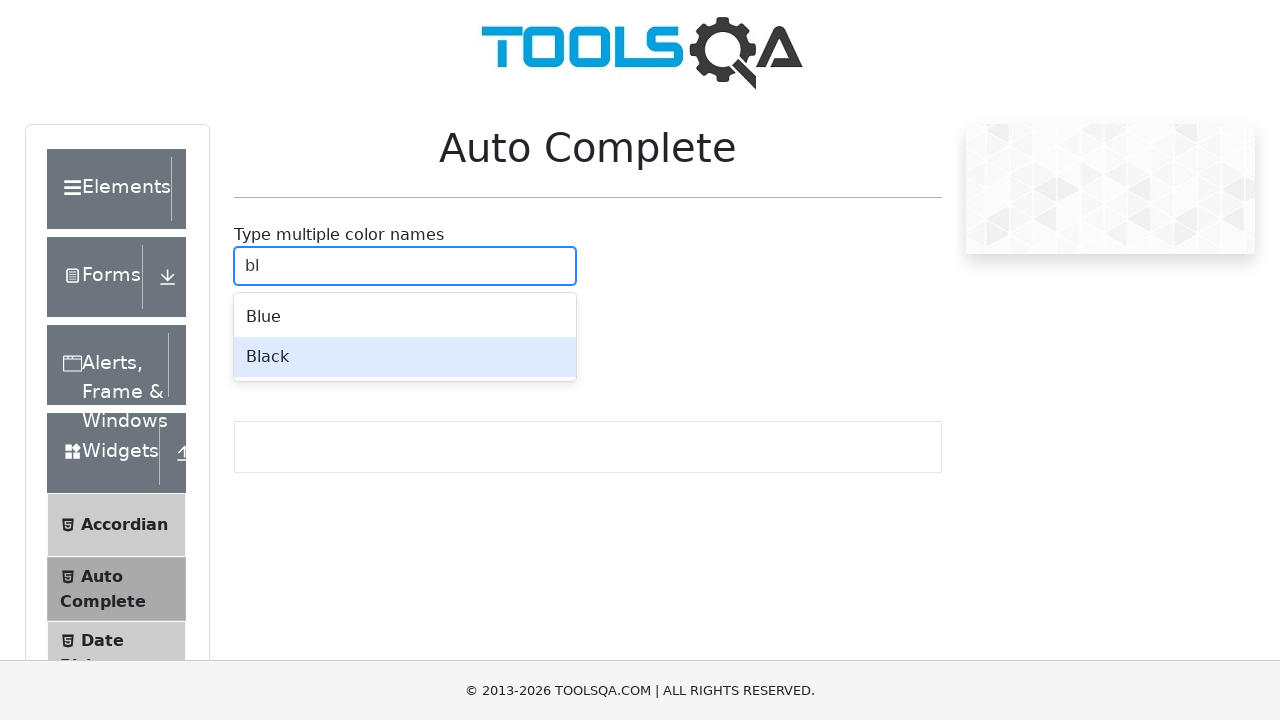

Pressed ArrowDown to navigate to second autocomplete option on #autoCompleteMultipleInput
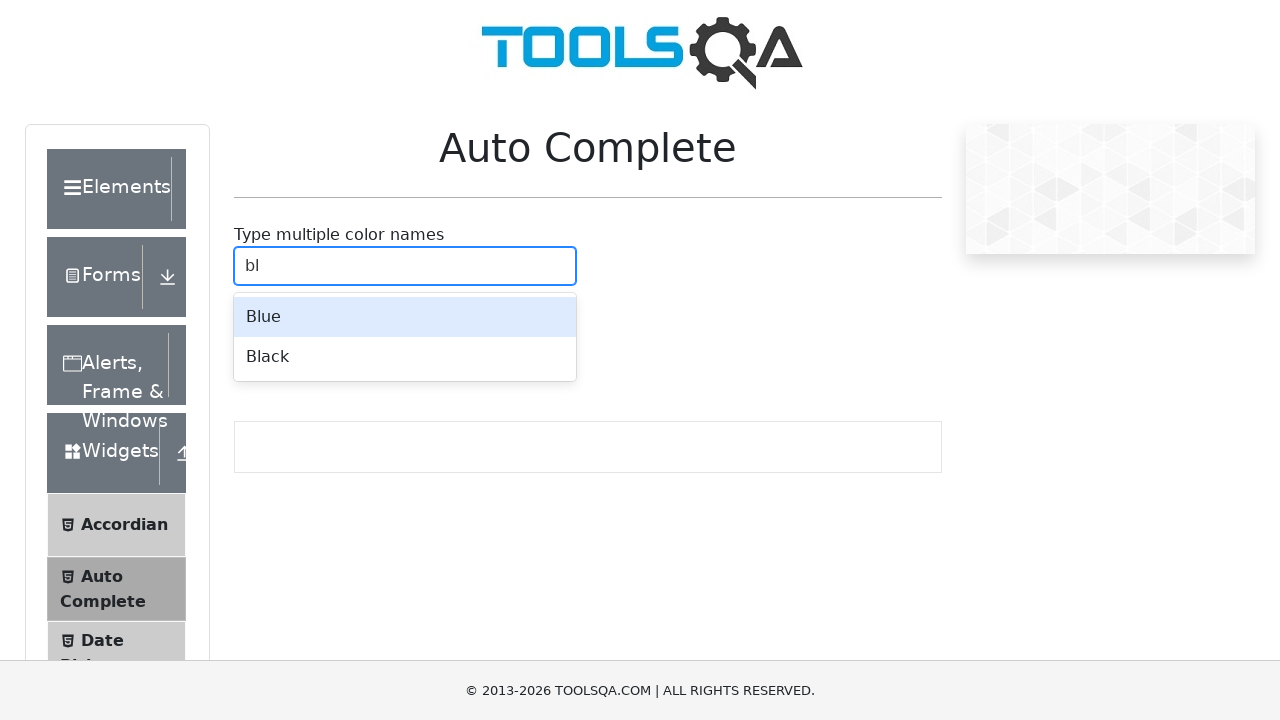

Pressed Enter to select the highlighted autocomplete option on #autoCompleteMultipleInput
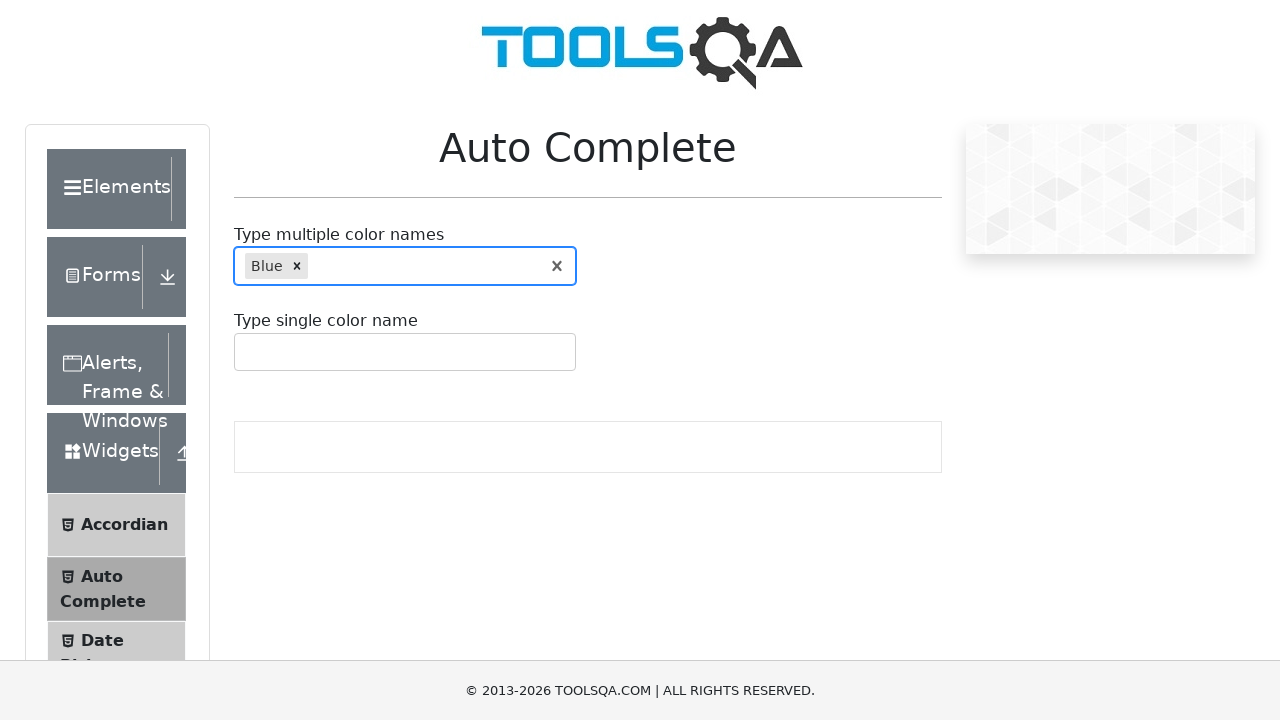

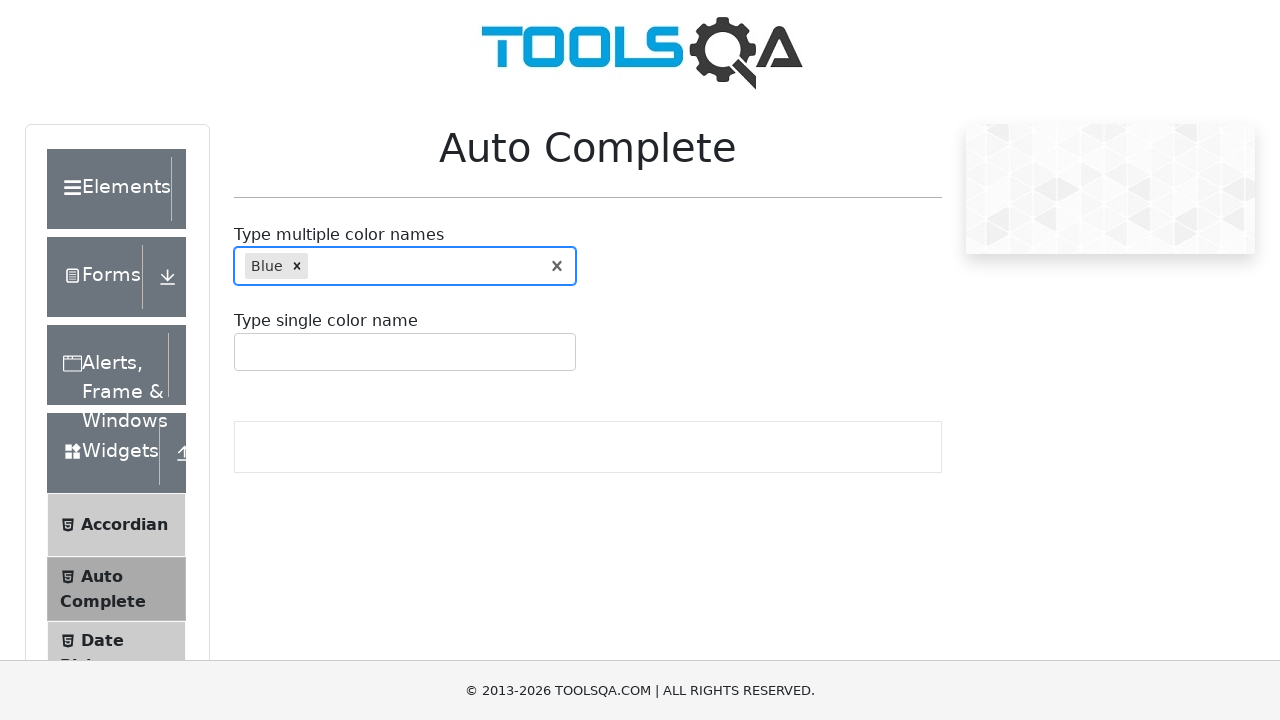